Tests browser cookie functionality by adding a custom cookie, refreshing the page, and verifying the cookie was successfully added

Starting URL: https://www.kufar.by/l

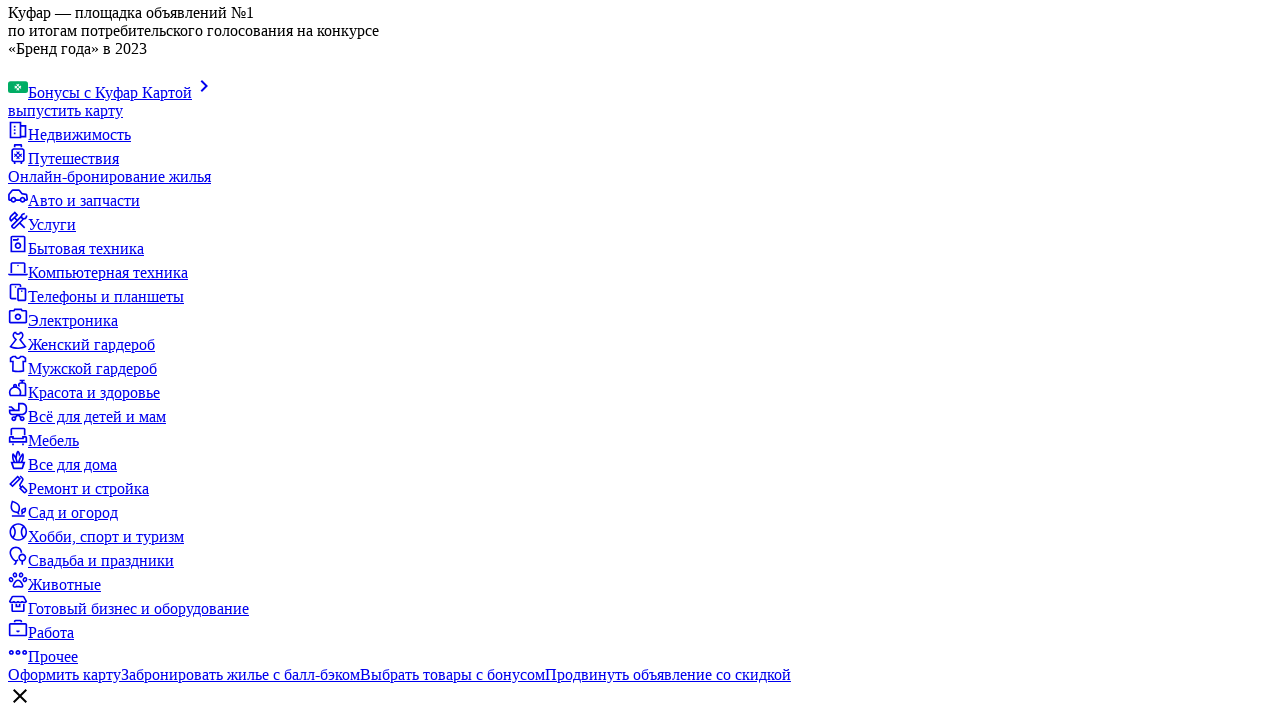

Added custom cookie 'username' with value 'user123' to the browser context
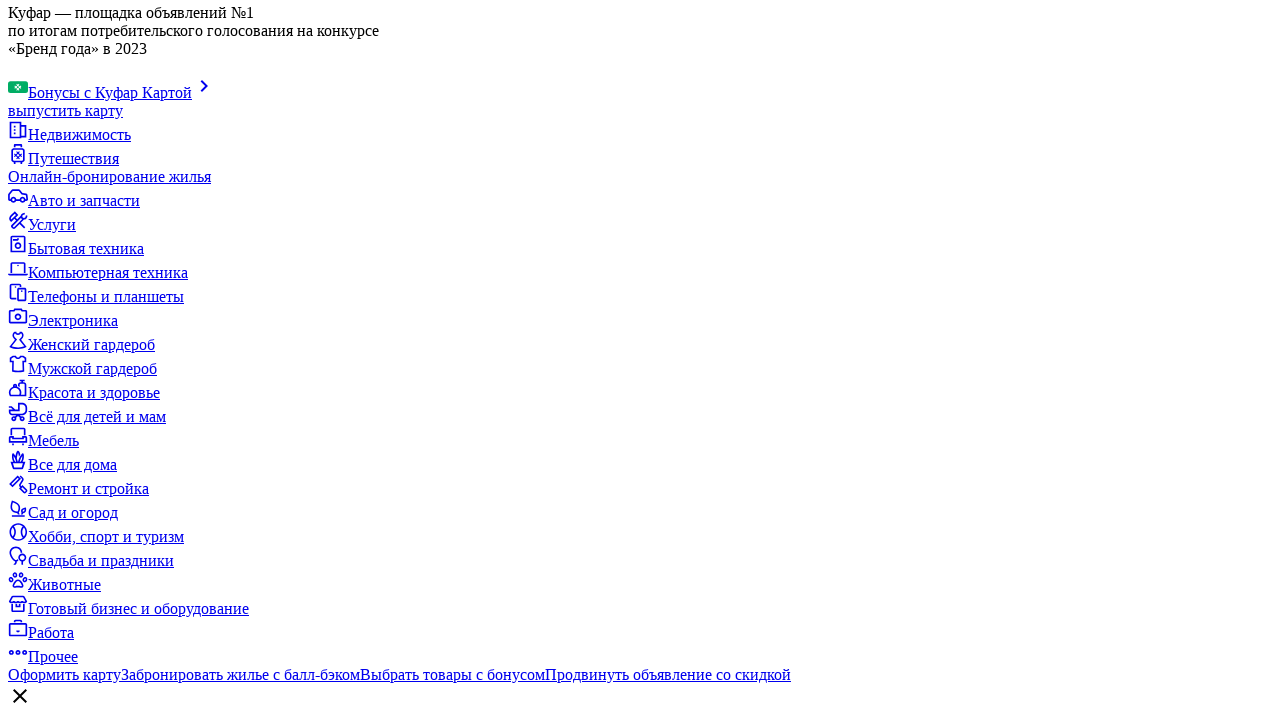

Reloaded the page to apply the custom cookie
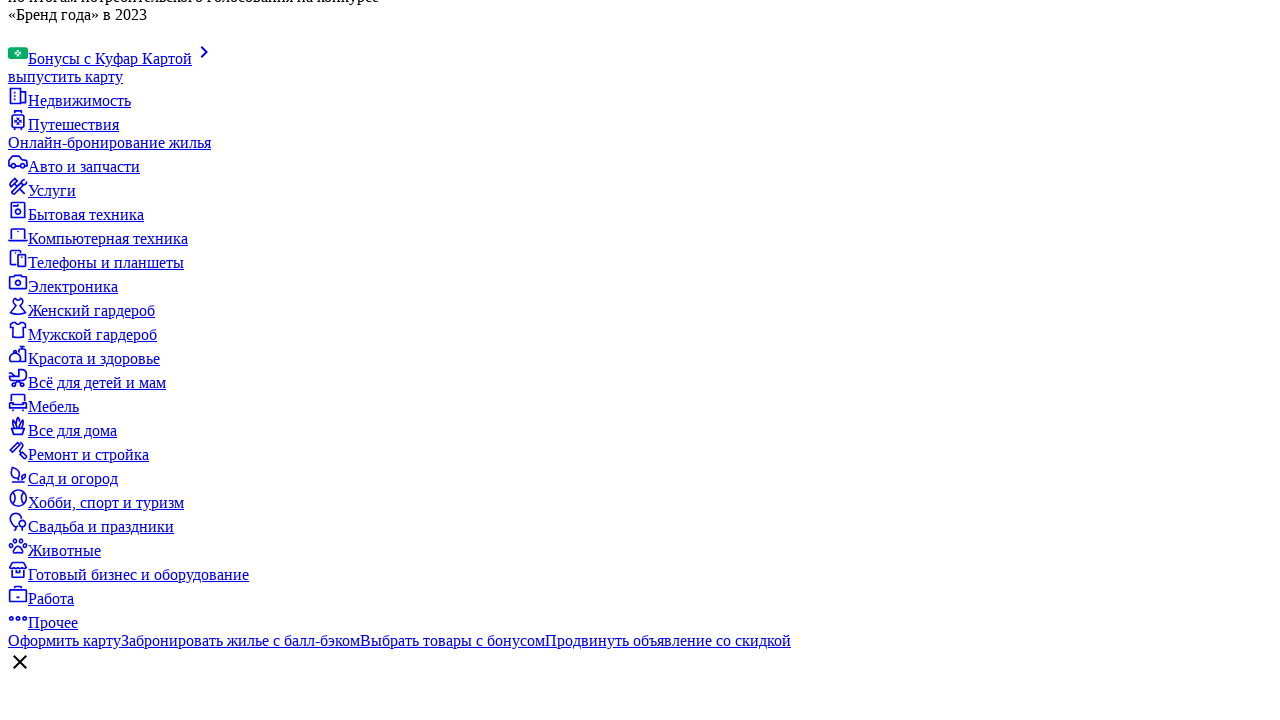

Retrieved all cookies from the browser context
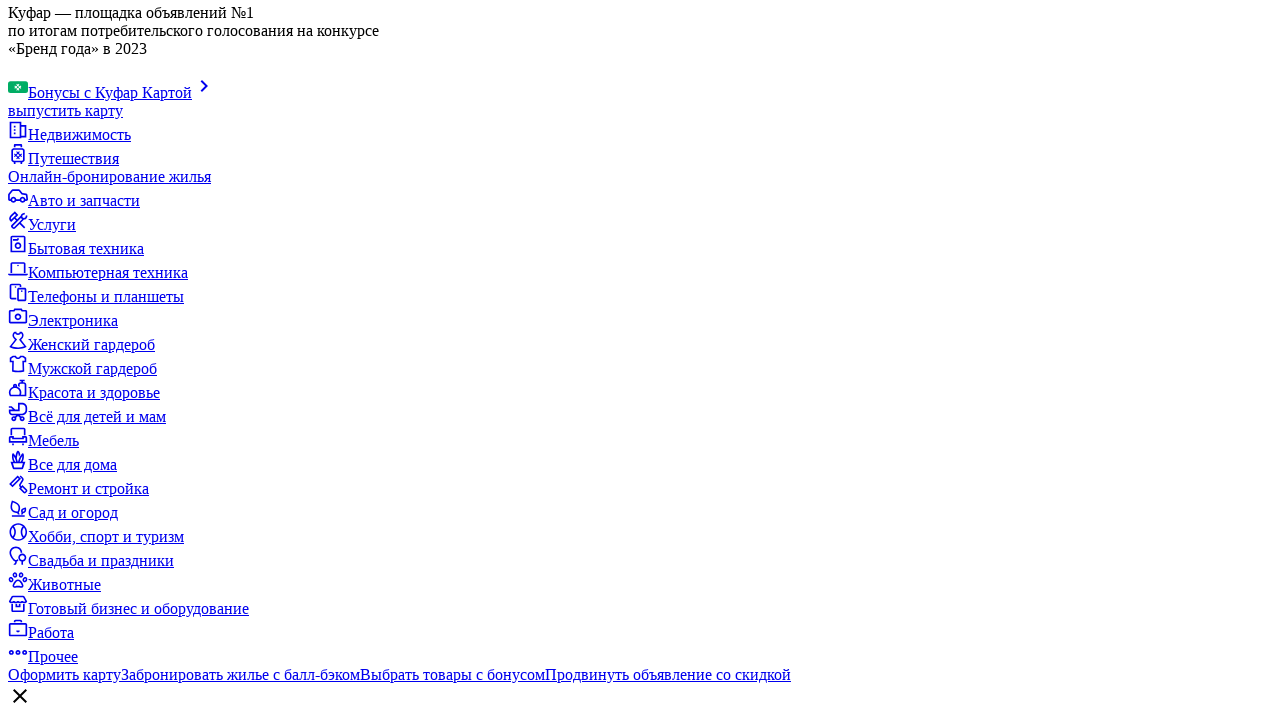

Verified that the custom cookie 'username' with value 'user123' was successfully added and persisted
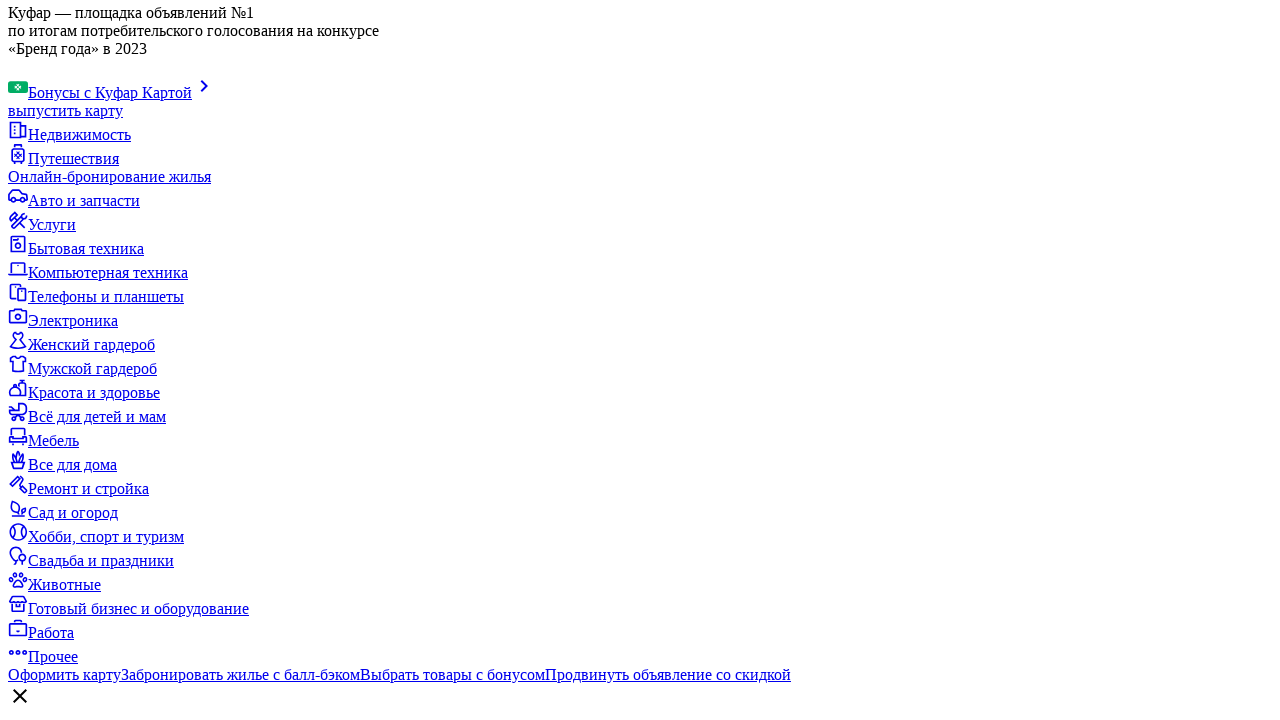

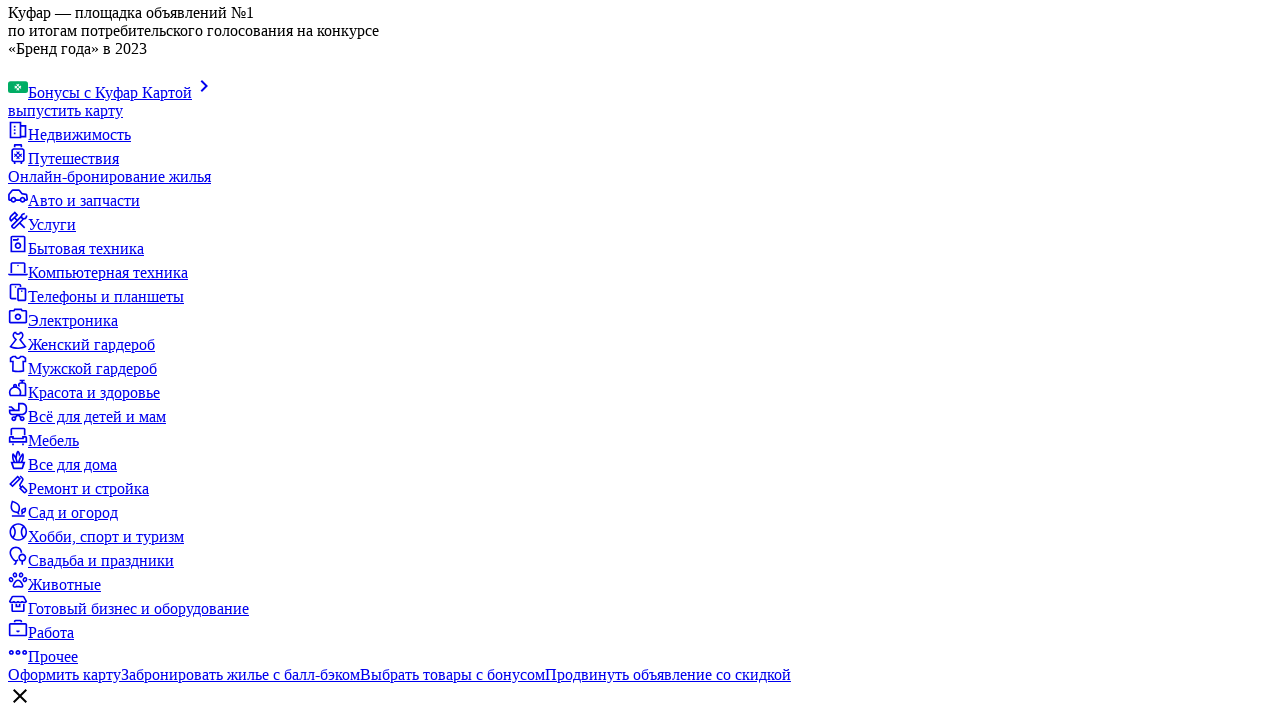